Tests wait functionality by navigating to a waits practice page, clicking buttons that trigger delayed elements, and filling text fields that appear after different wait times

Starting URL: https://www.hyrtutorials.com/

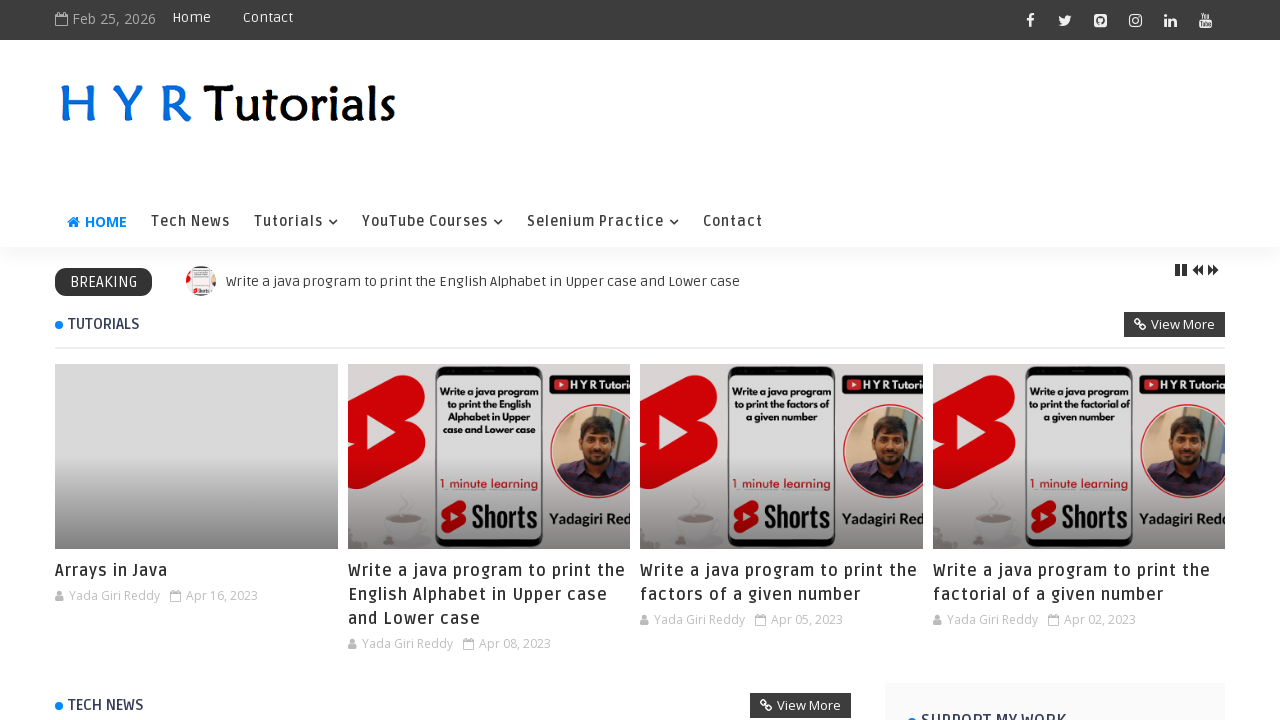

Clicked on Selenium Practice menu at (603, 222) on xpath=//ul[@id='nav1']/li[4]/a
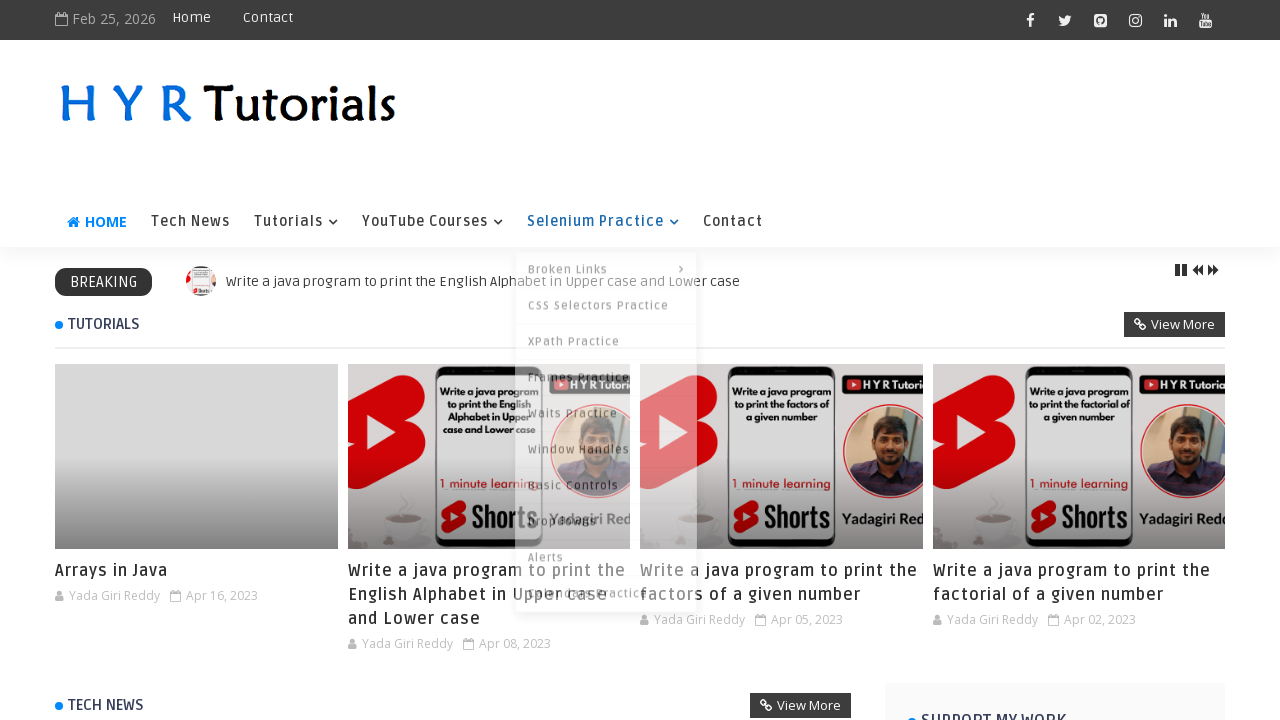

Clicked on Waits Demo submenu item at (606, 409) on xpath=//ul[@id='nav1']/li[4]/ul/li[5]
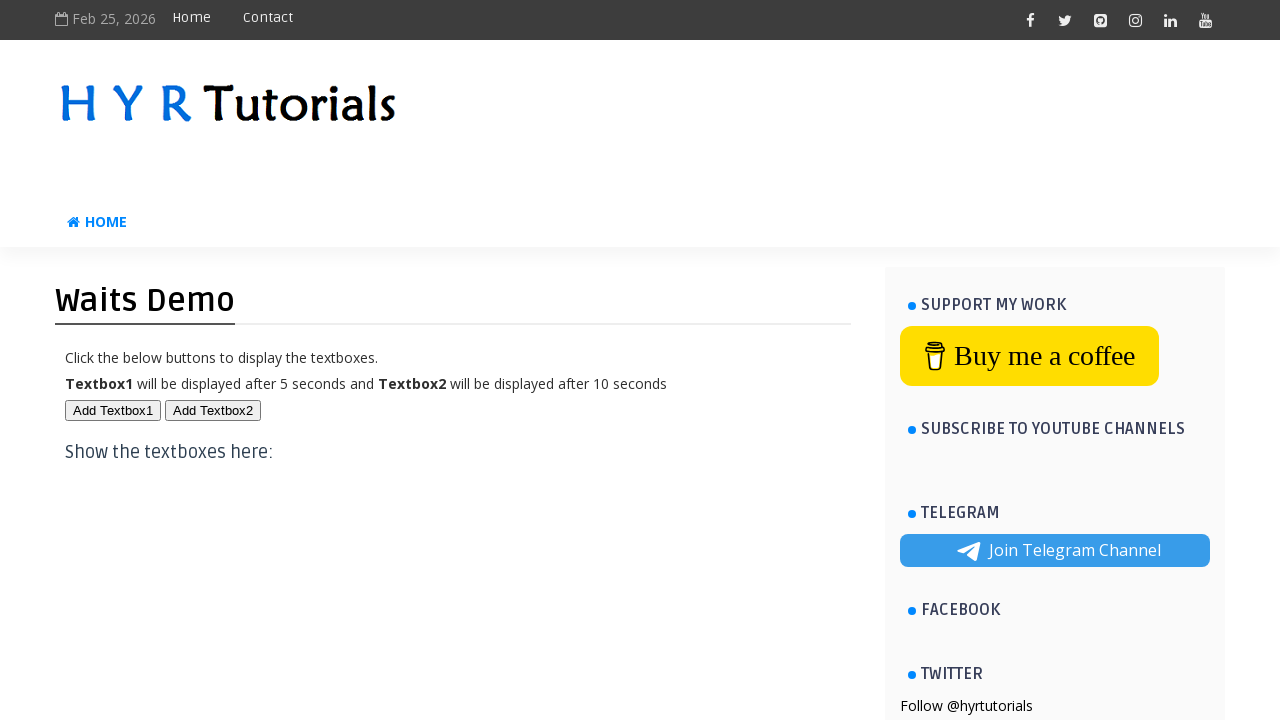

Clicked button to trigger first delayed textbox at (113, 410) on xpath=//button[@id='btn1']
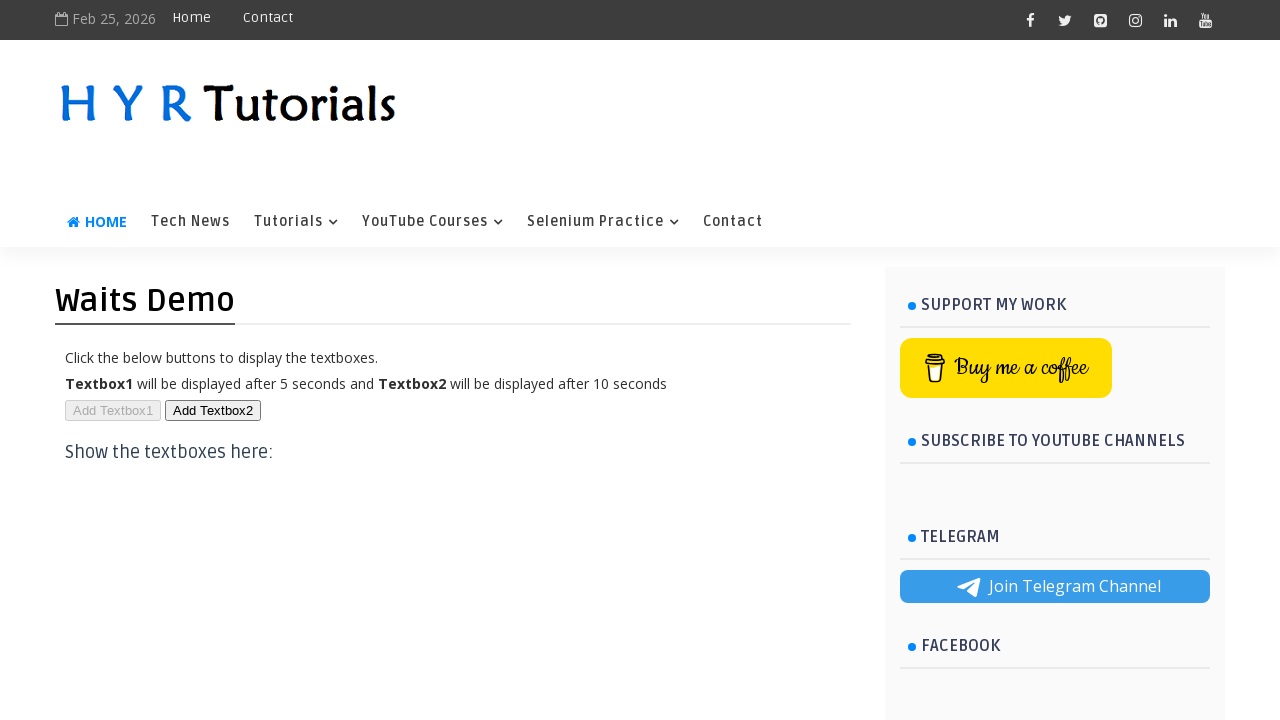

Clicked button to trigger second delayed textbox at (213, 410) on xpath=//button[@id='btn2']
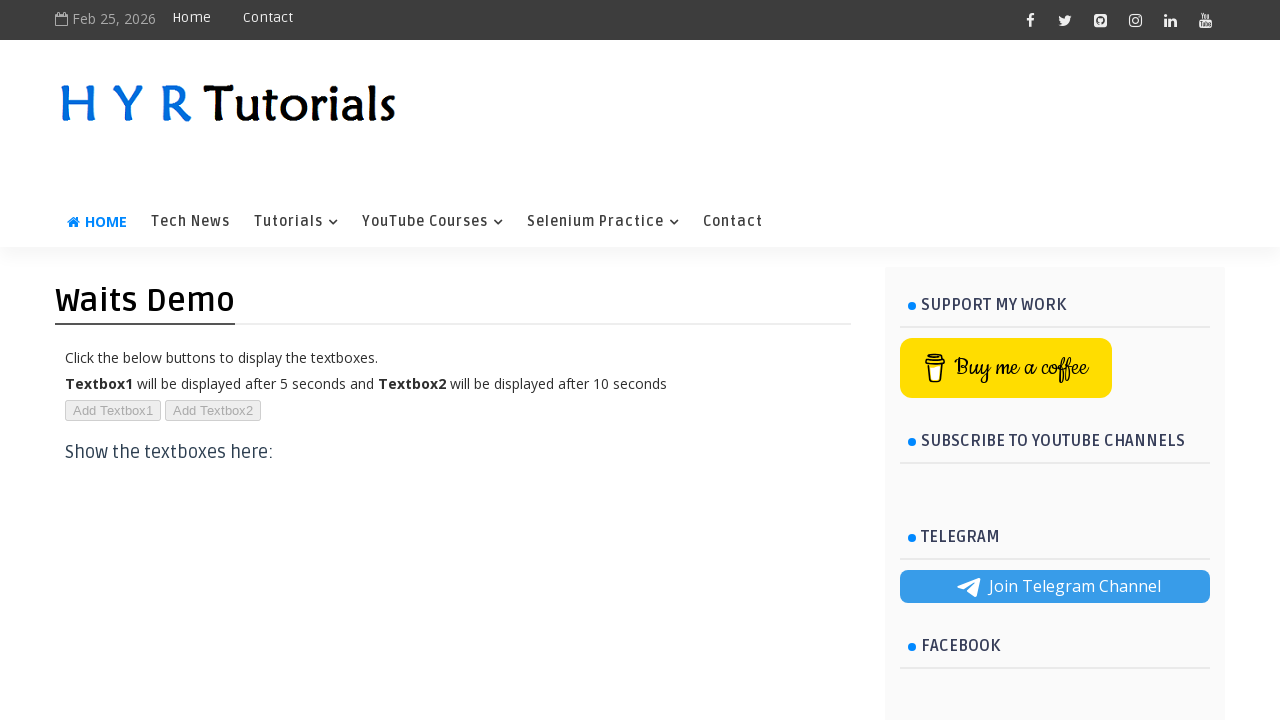

Filled first textbox with 'Calcium bicarbonate' on (//input[@id='txt1'])[1]
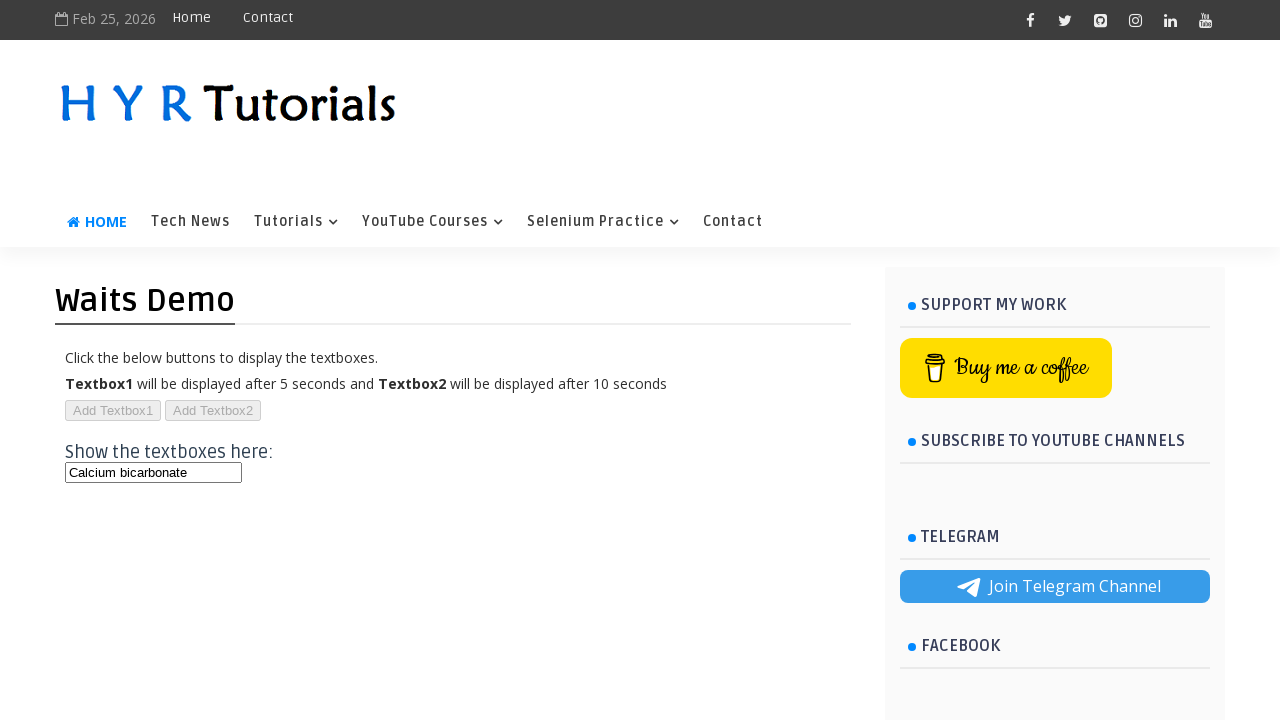

Filled second textbox with 'hydroChloricacid' on (//input[@id='txt2' and @type='text'])[1]
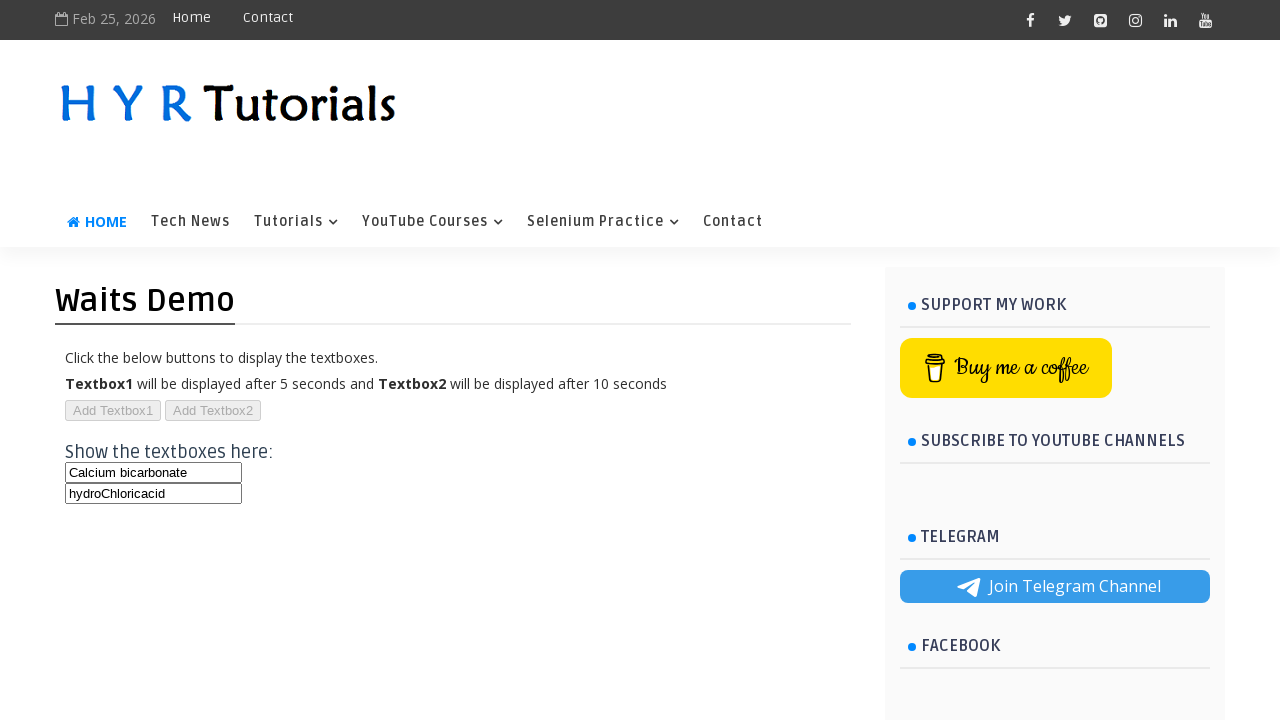

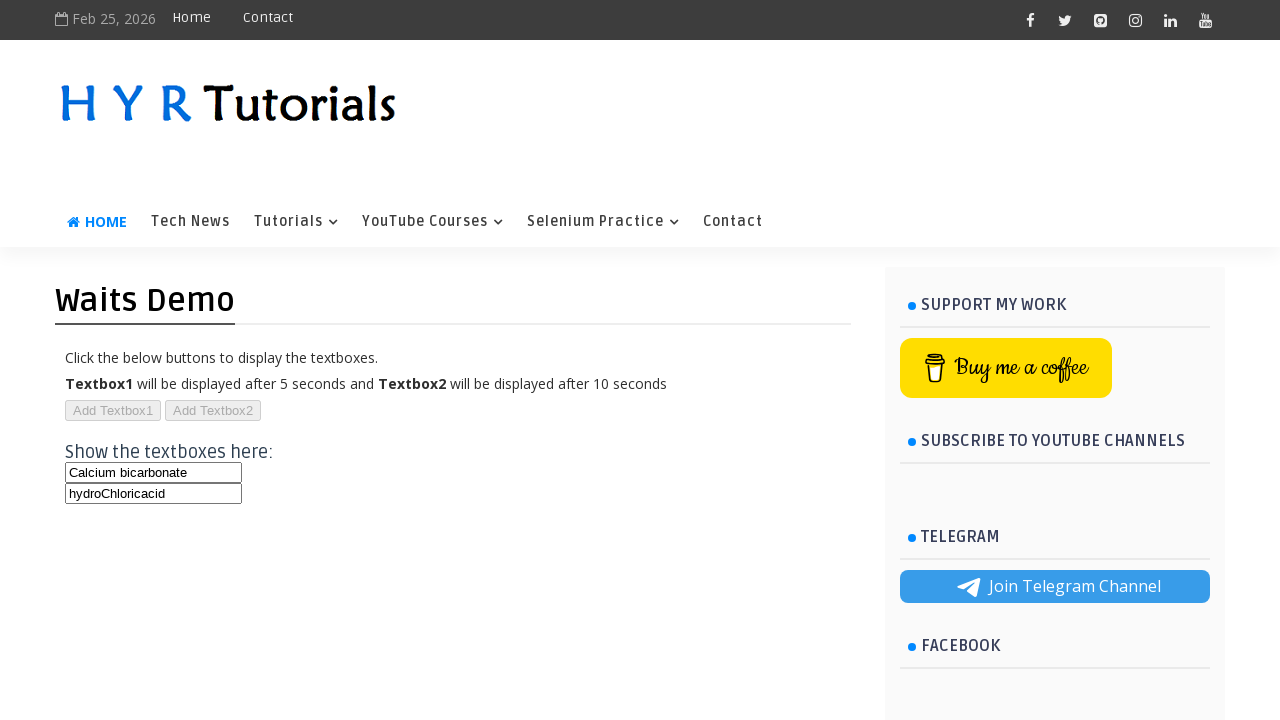